Tests form validation by filling out a subscription form with all required fields except the state field, then verifies that a required field error message is displayed when attempting to advance.

Starting URL: https://developer.grupoa.education/subscription/

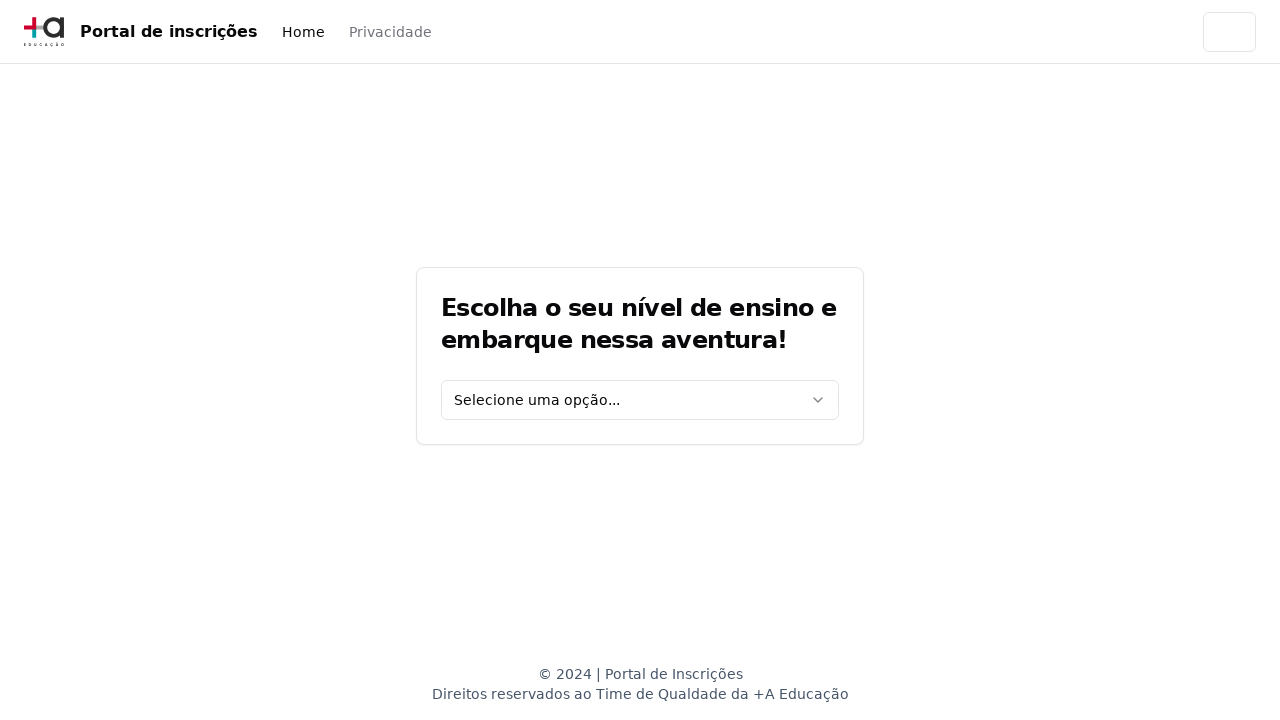

Clicked education level dropdown at (640, 400) on [data-testid='education-level-select']
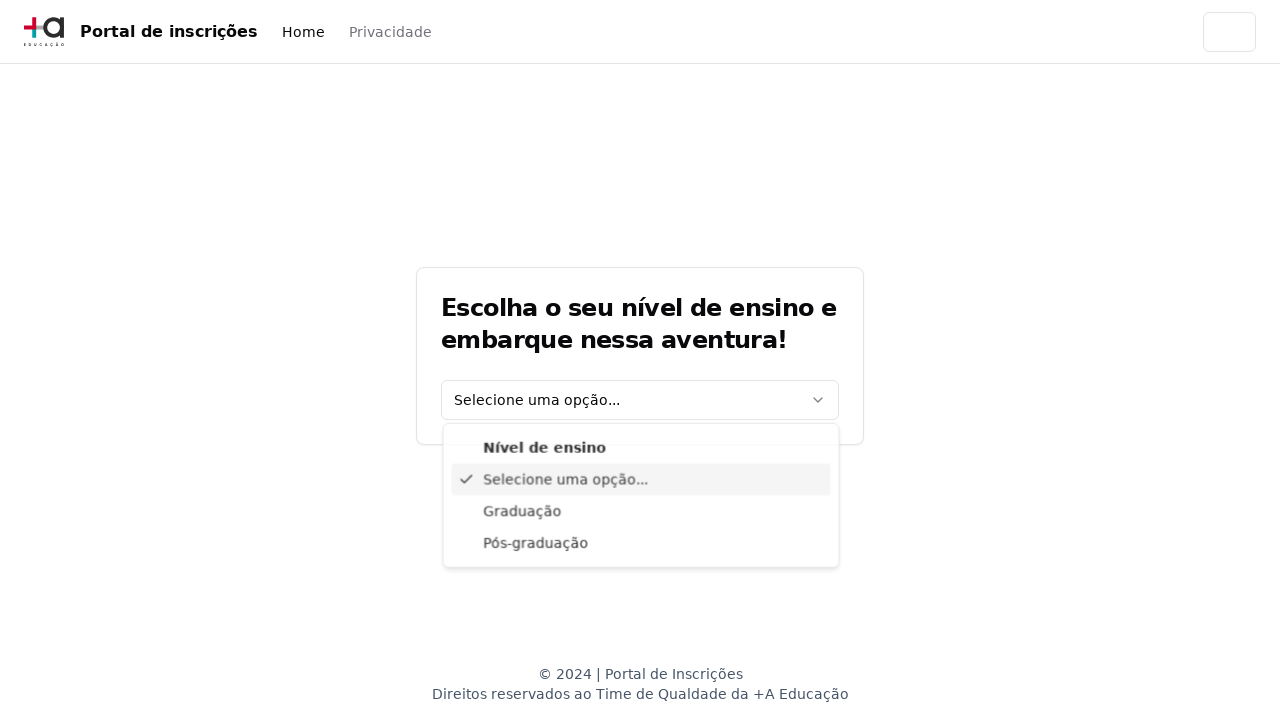

Selected 'Graduação' from education level dropdown at (641, 513) on xpath=//div[@data-radix-vue-collection-item][contains(., 'Graduação')]
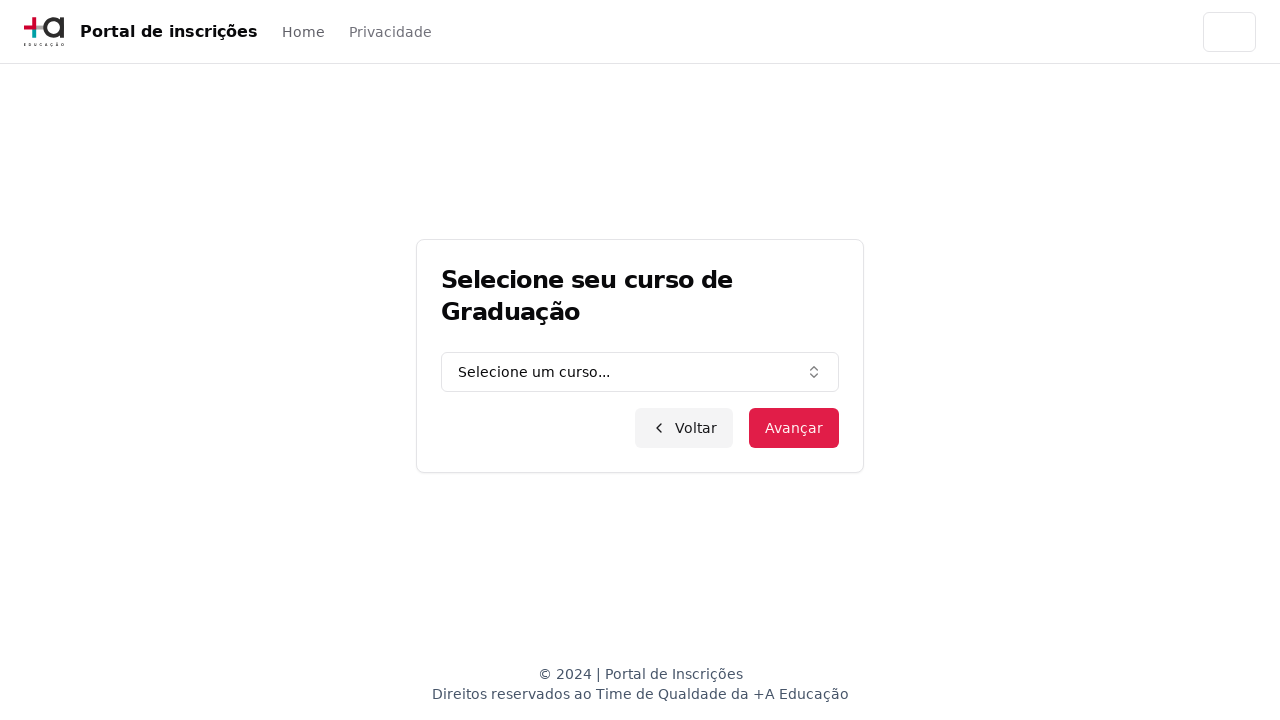

Clicked course combo dropdown at (640, 372) on [data-testid='graduation-combo']
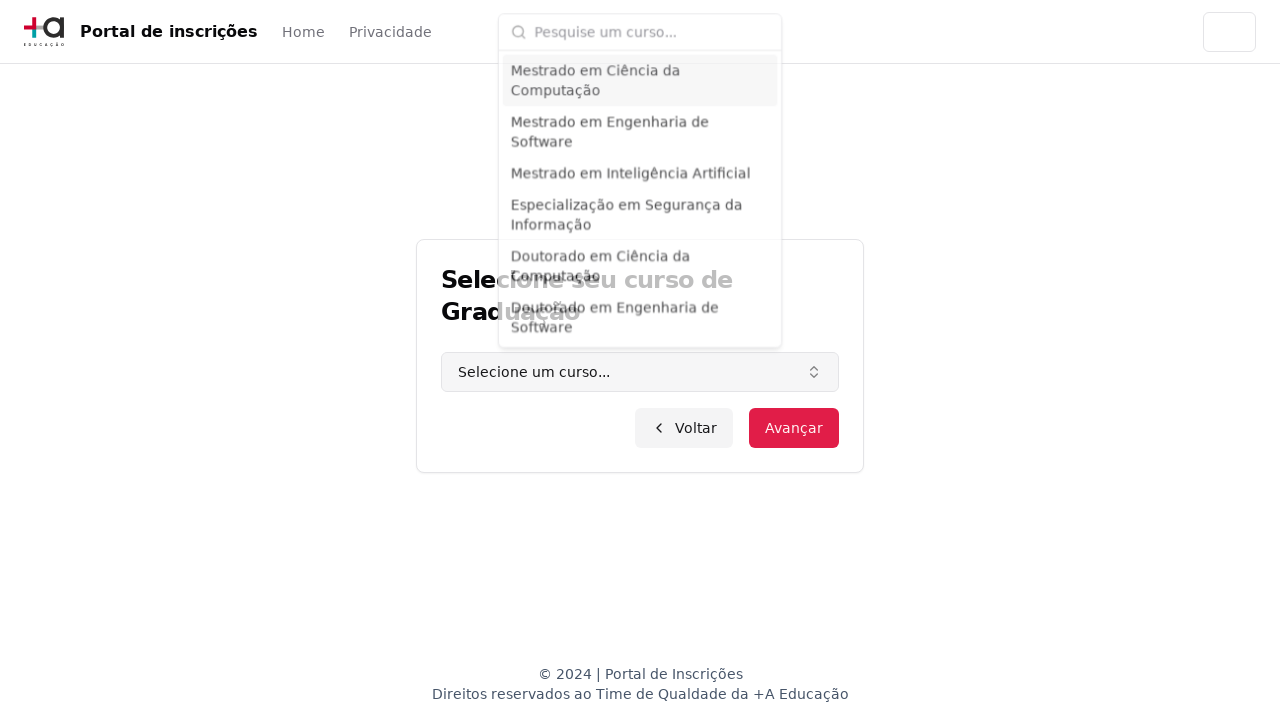

Clicked course input field at (652, 28) on input.h-9
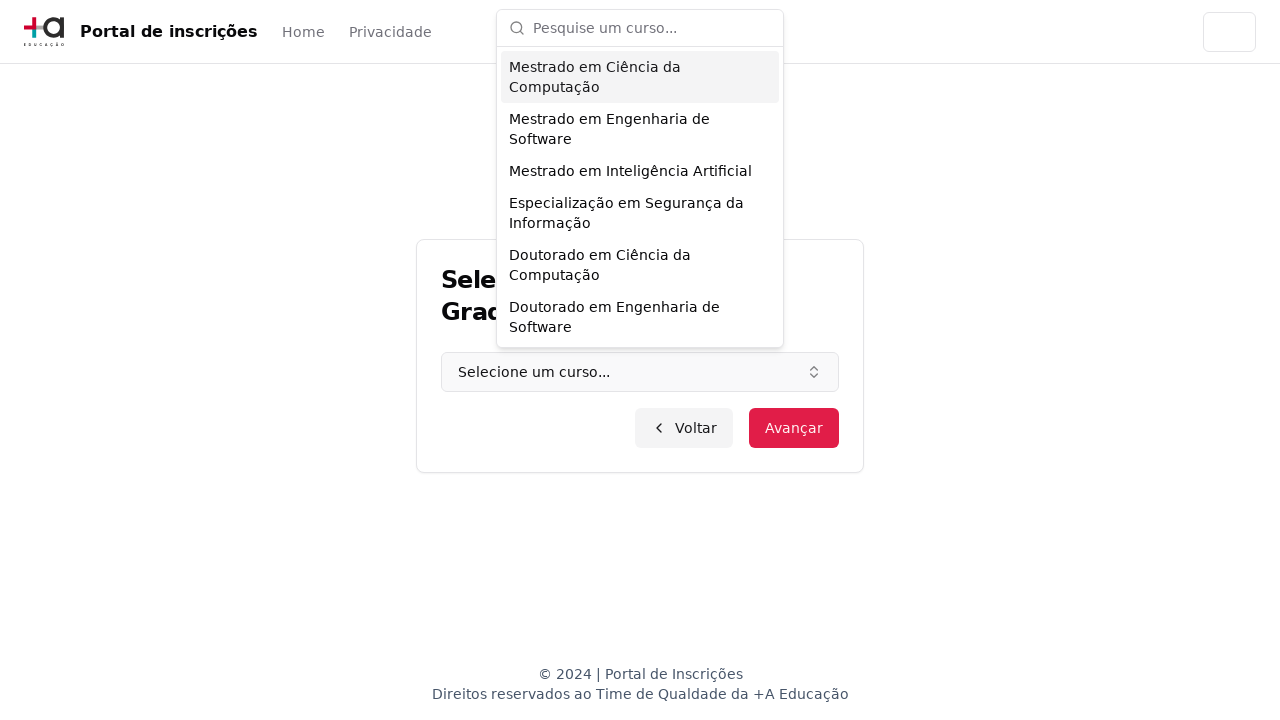

Filled course input with 'Engenharia de Software' on input.h-9
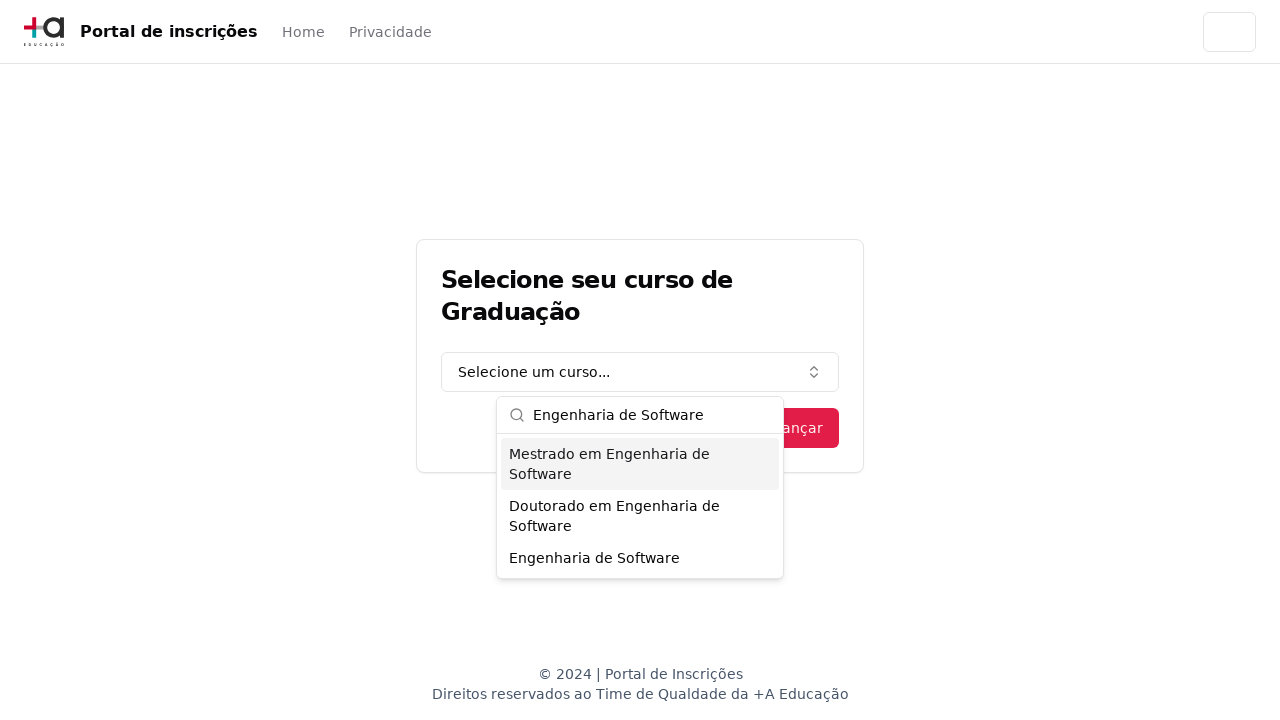

Pressed Enter to confirm course selection on input.h-9
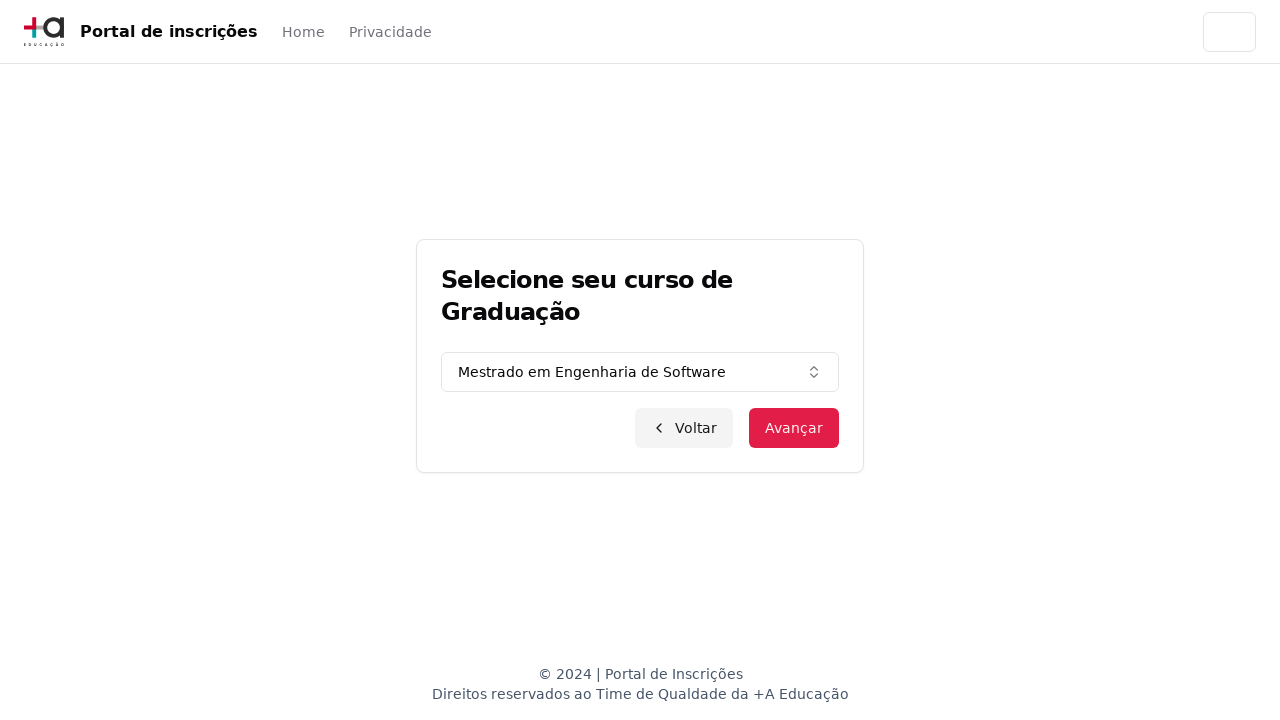

Clicked advance button to proceed to form at (794, 428) on button.inline-flex.items-center.justify-center.bg-primary
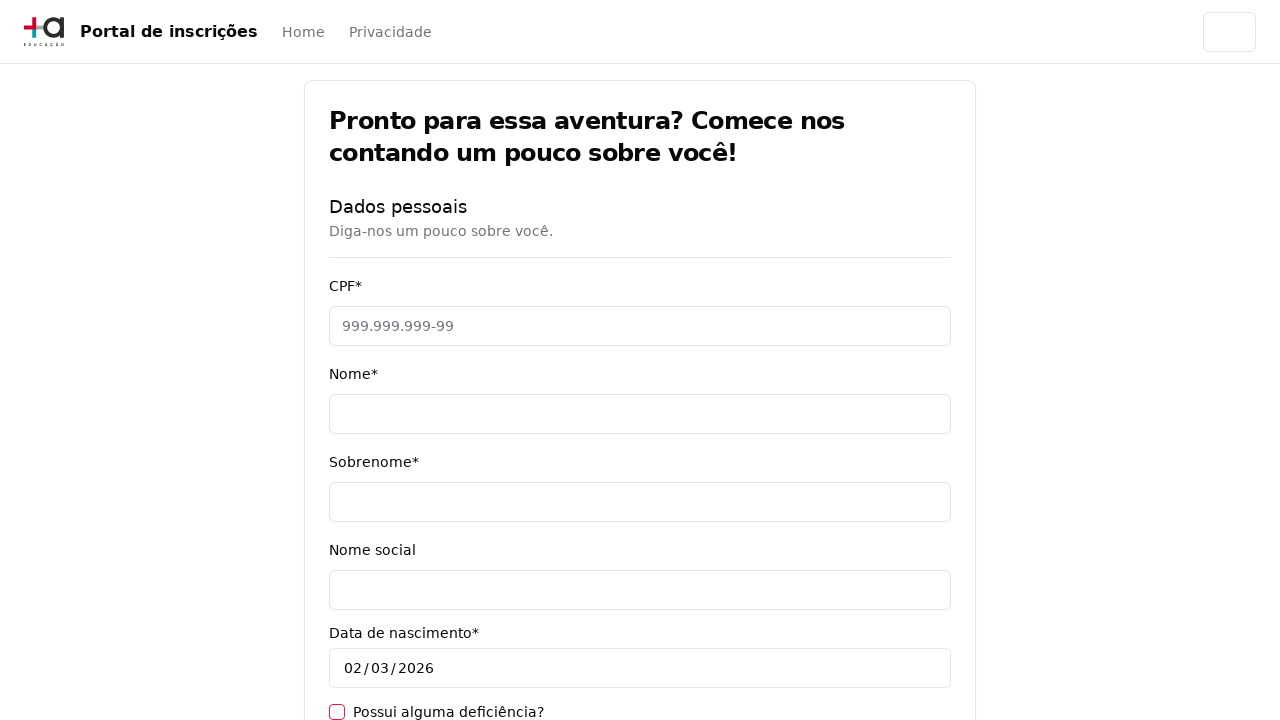

Filled CPF field with '11495607623' on [data-testid='cpf-input']
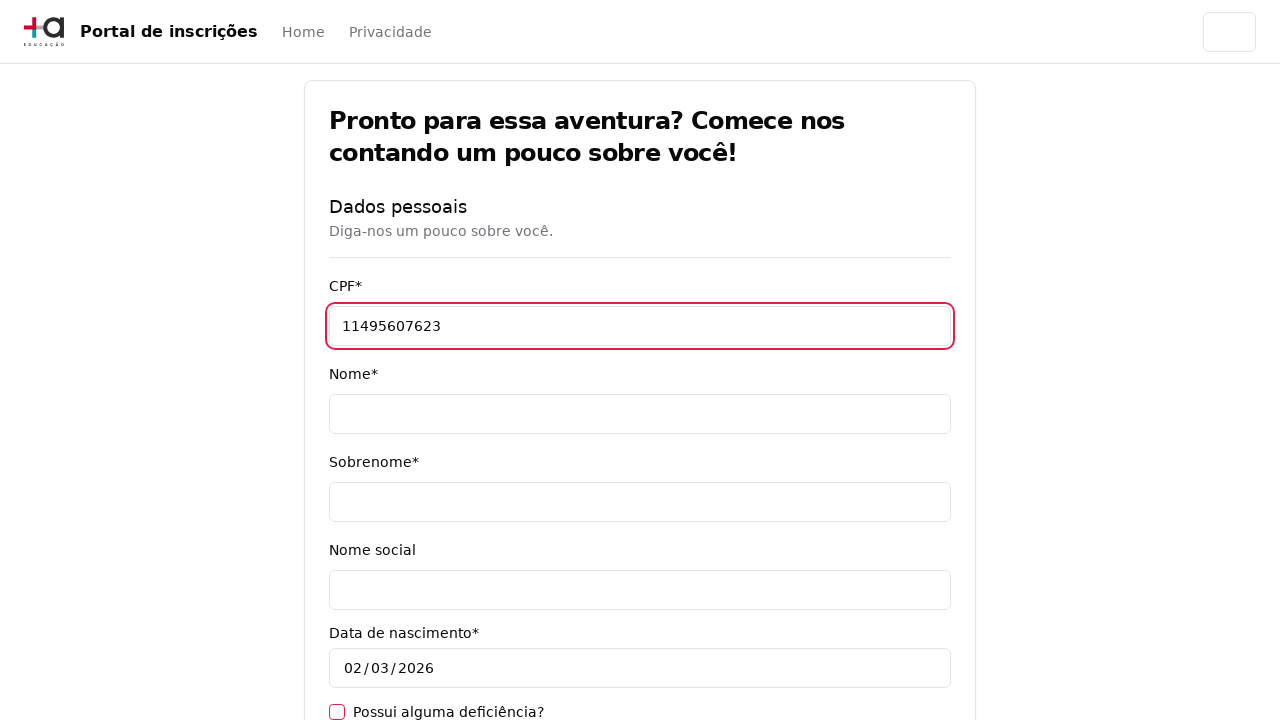

Filled name field with 'Jéssica' on [data-testid='name-input']
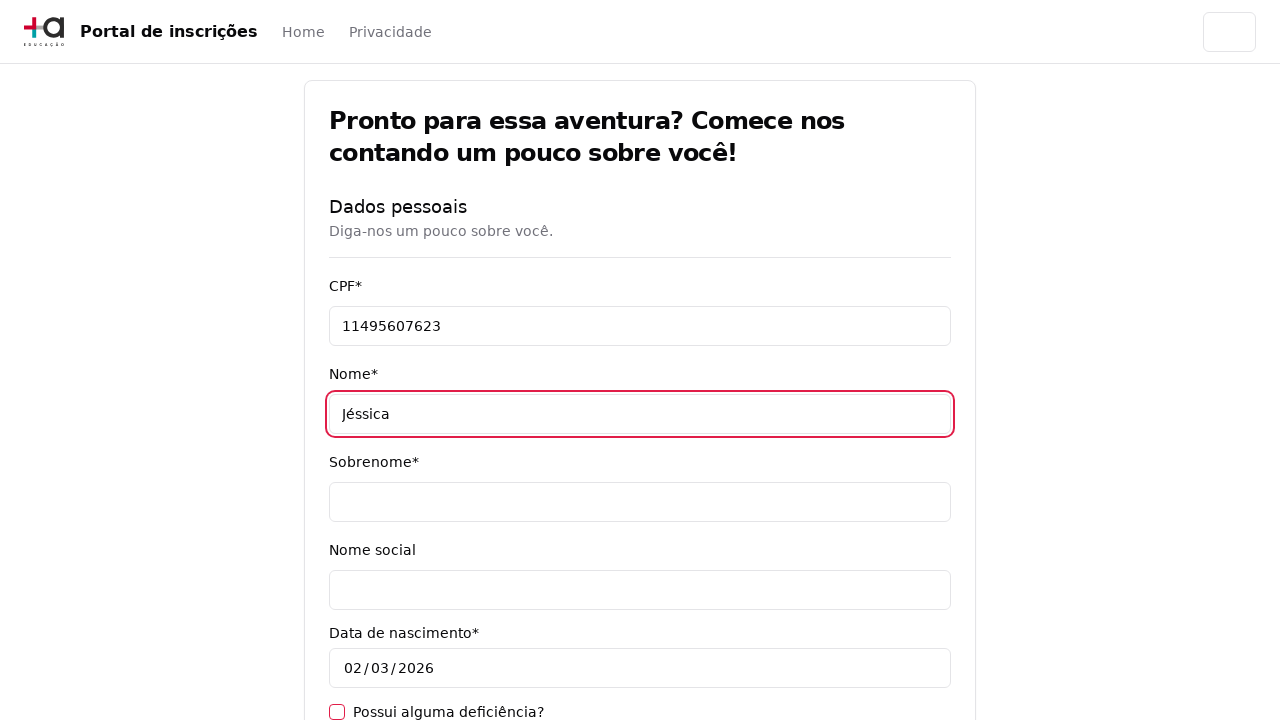

Filled surname field with 'Martins' on [data-testid='surname-input']
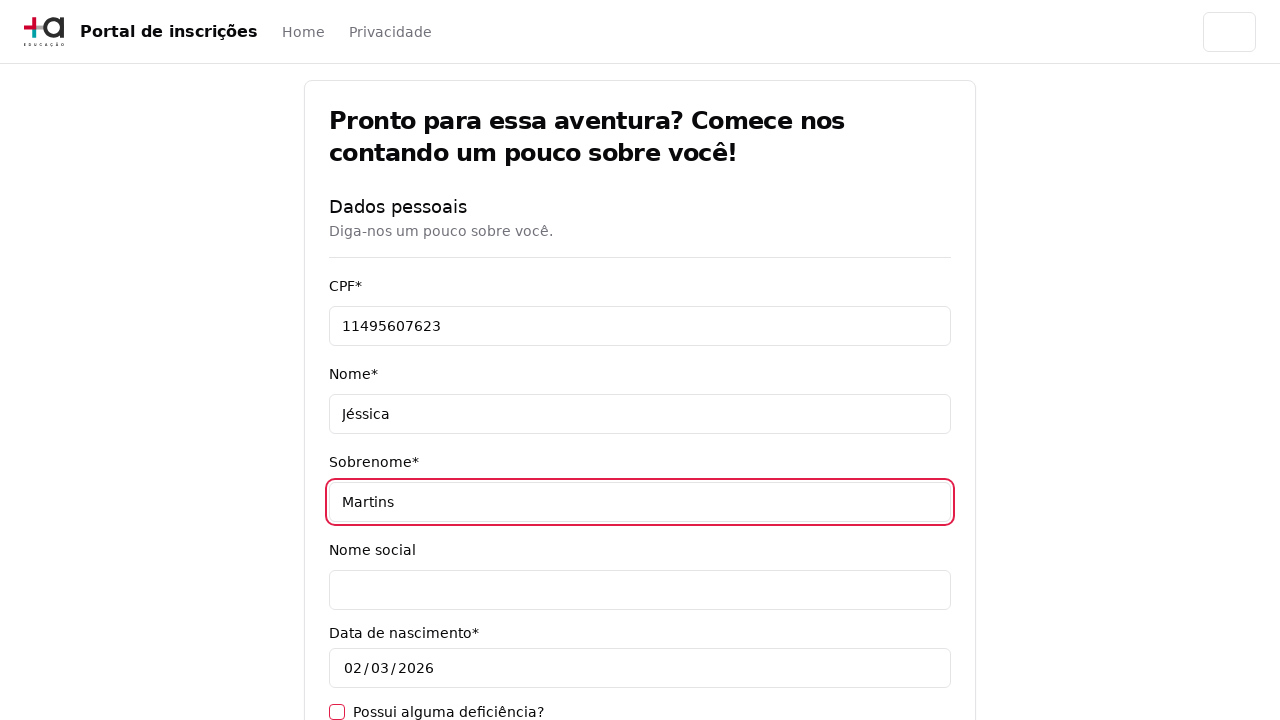

Filled email field with 'jessicamartins@teste.com.br' on [data-testid='email-input']
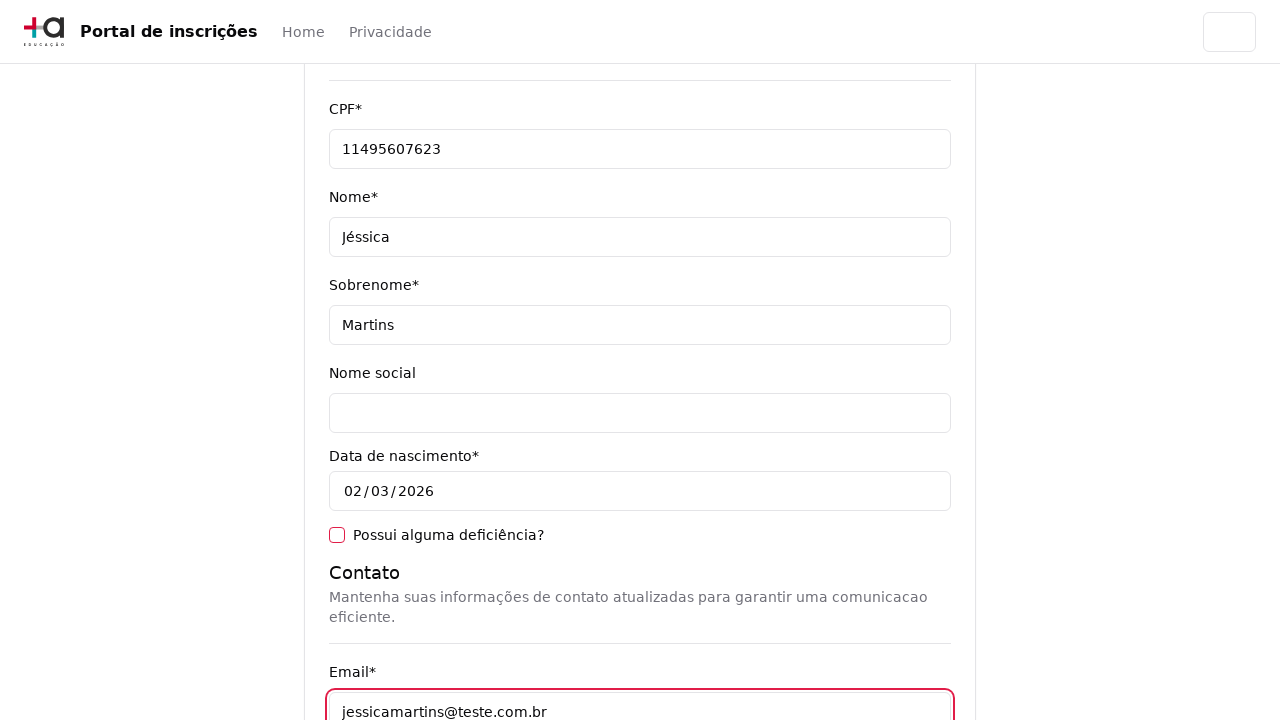

Filled cellphone field with '31975002222' on [data-testid='cellphone-input']
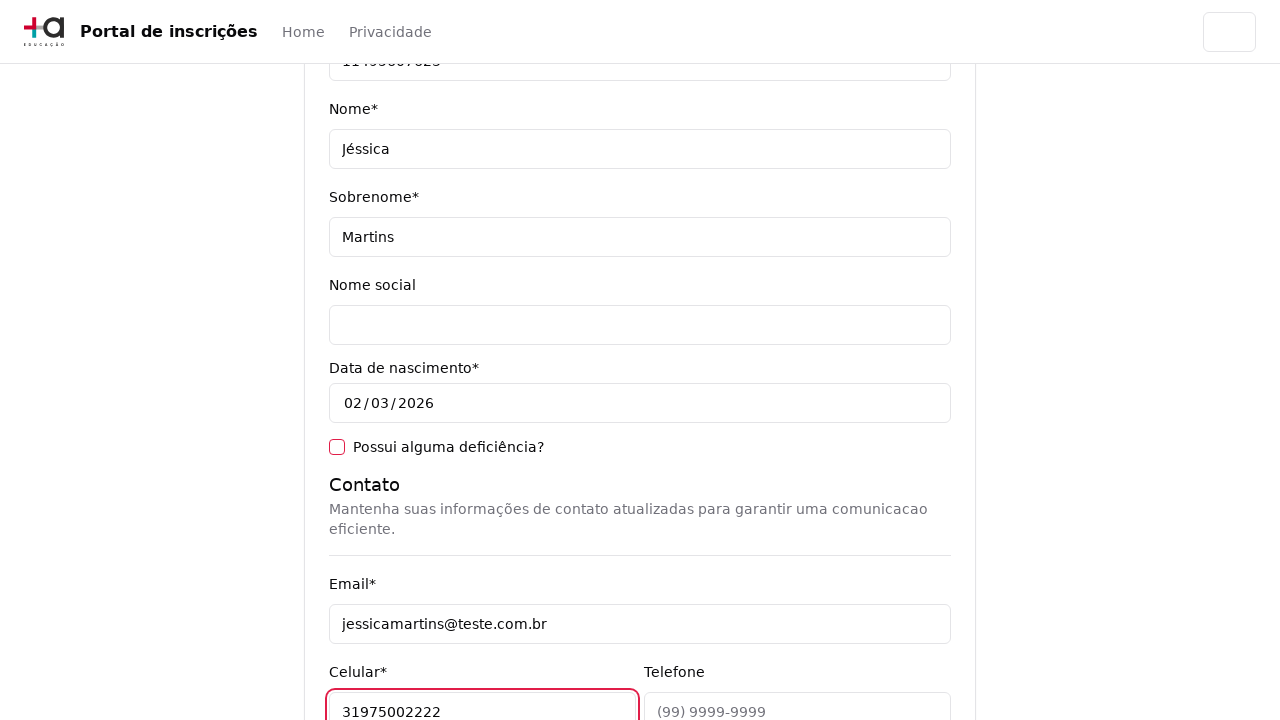

Filled phone field with '3132320032' on [data-testid='phone-input']
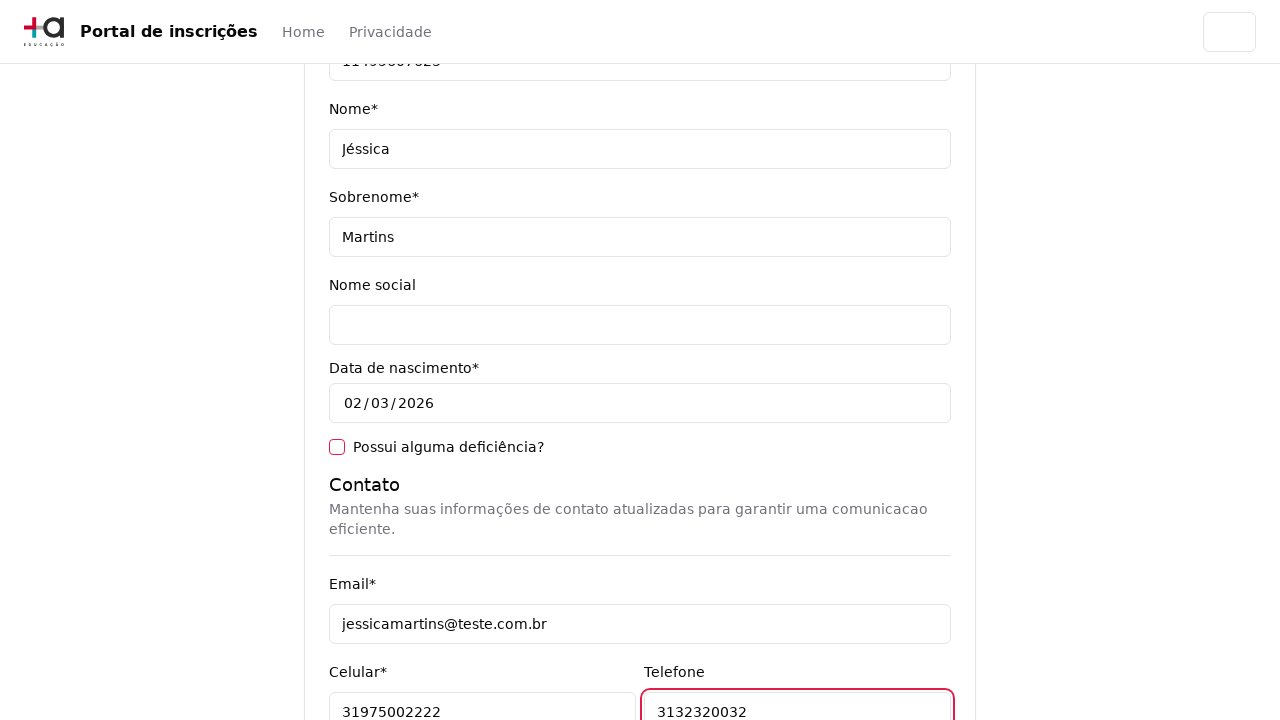

Filled CEP field with '30330000' on [data-testid='cep-input']
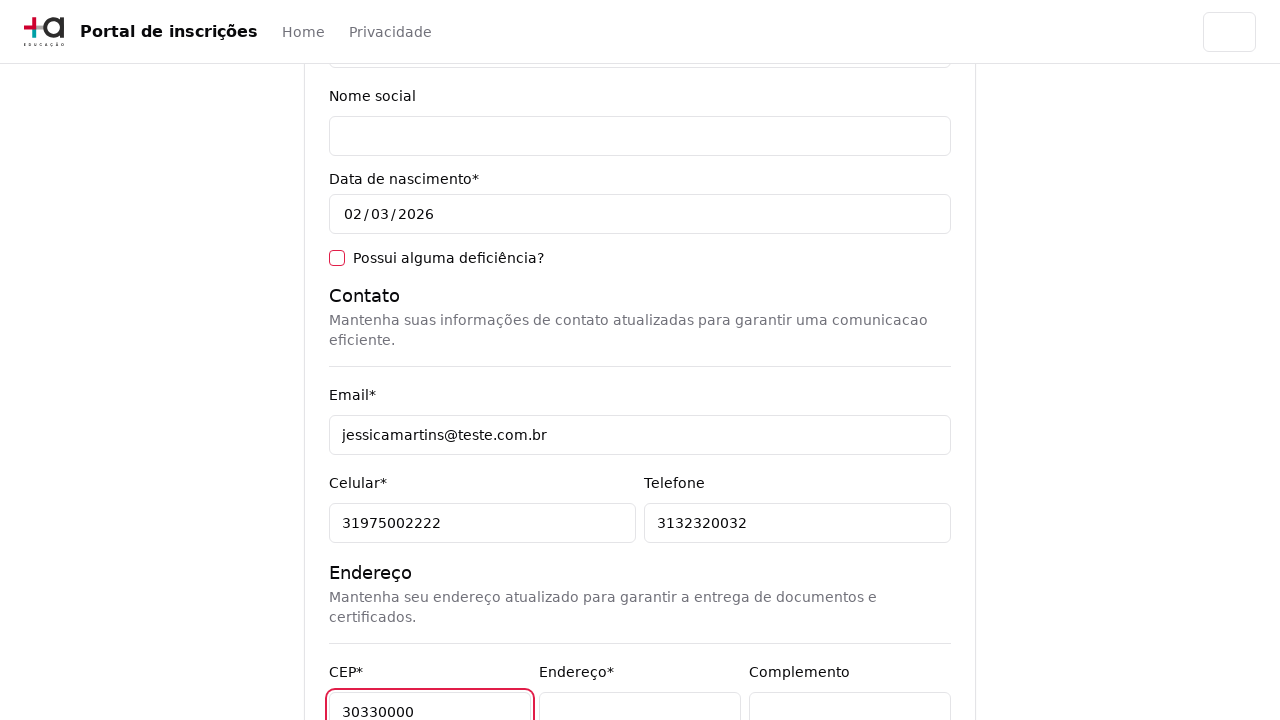

Filled address field with 'Rua A' on [data-testid='address-input']
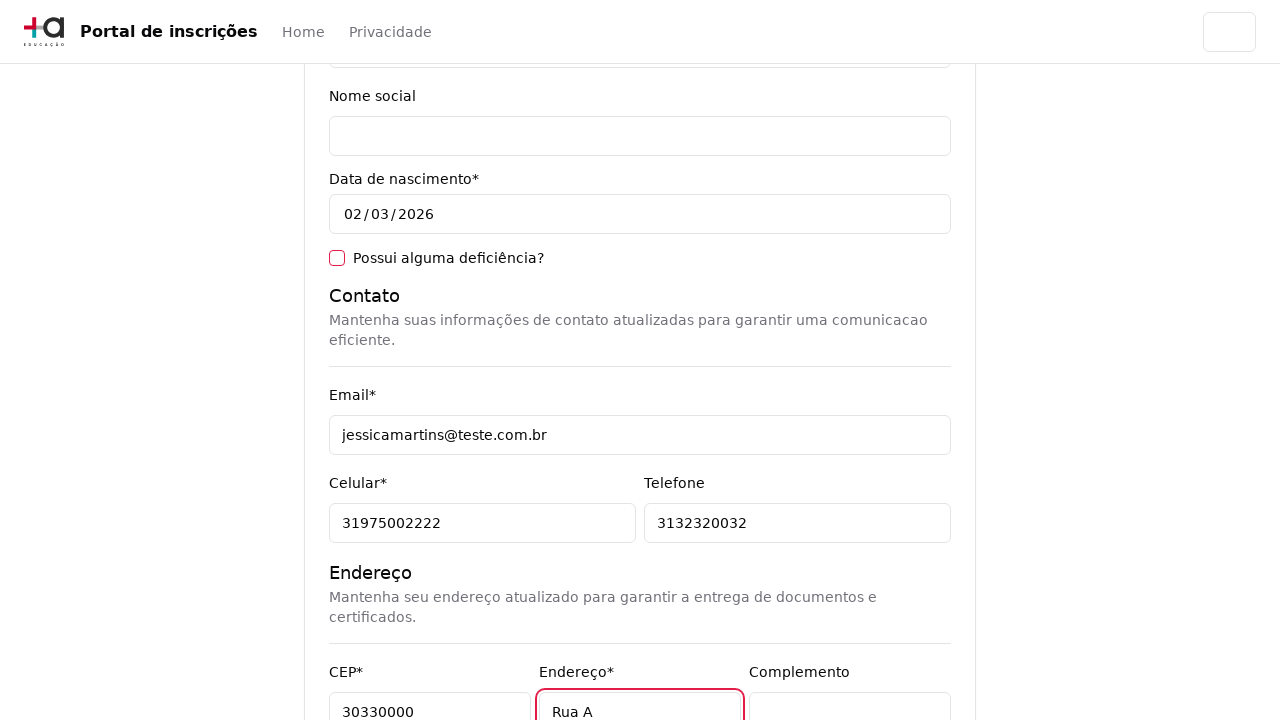

Filled neighborhood field with 'São Pedro' on [data-testid='neighborhood-input']
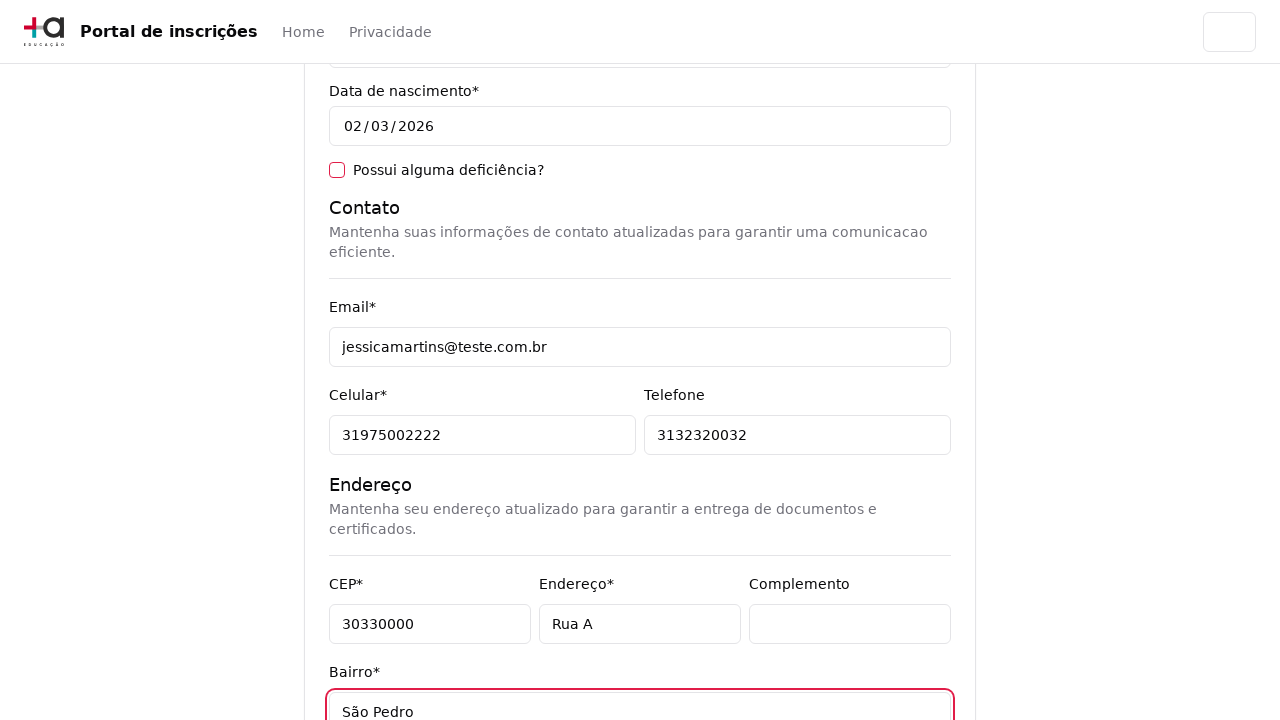

Filled city field with 'Belo horizonte' on [data-testid='city-input']
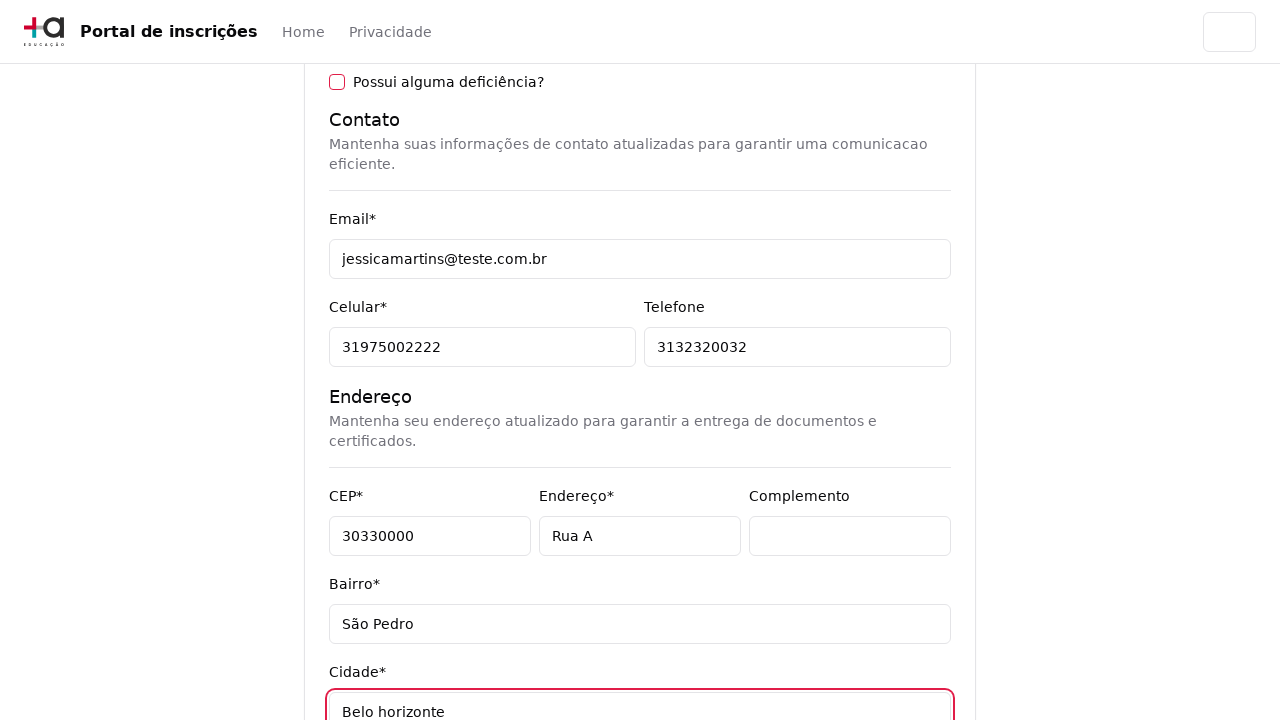

Left state field empty (required field intentionally omitted) on [data-testid='state-input']
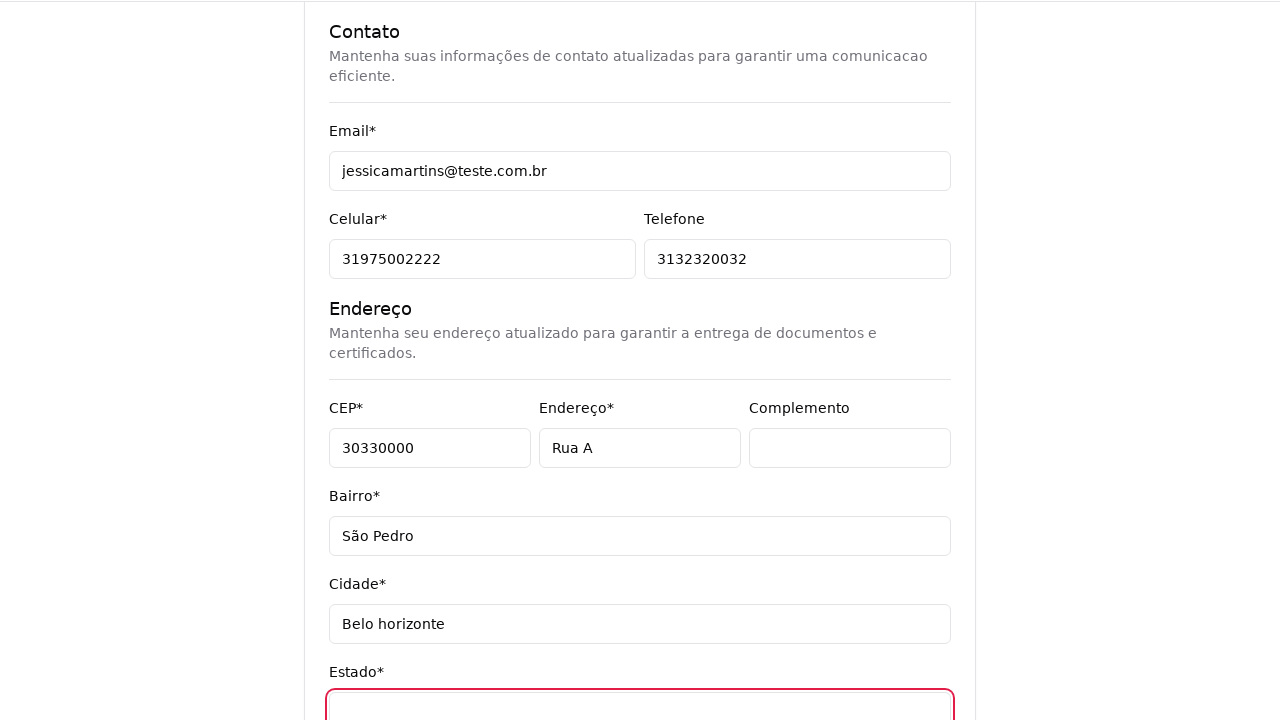

Filled country field with 'Brasil' on [data-testid='country-input']
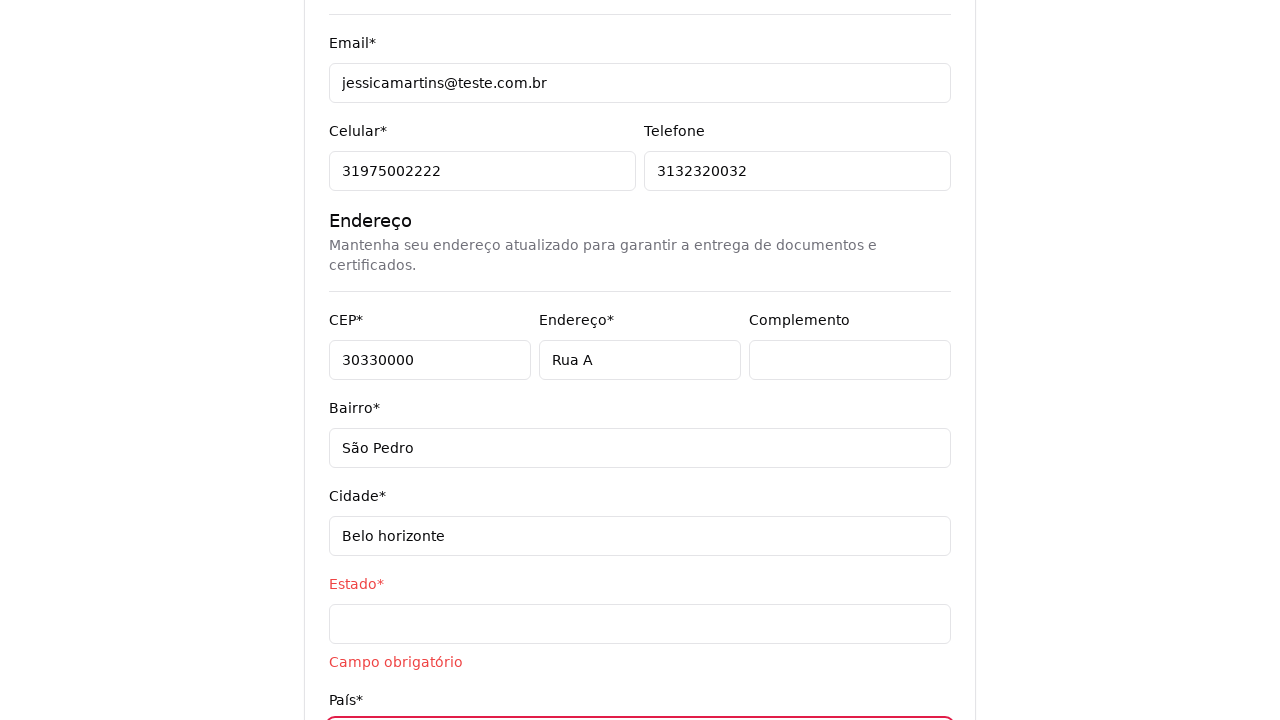

Clicked next button to attempt form submission at (906, 587) on [data-testid='next-button']
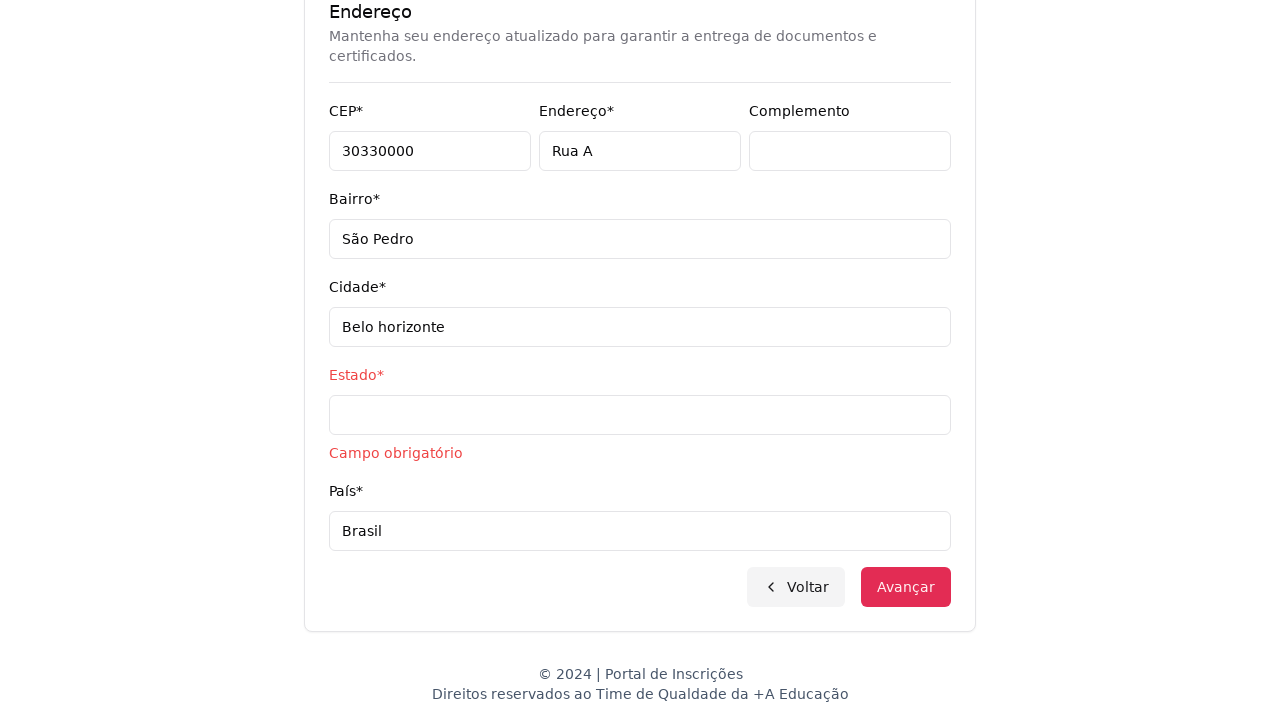

Verified required field error message appeared for state field
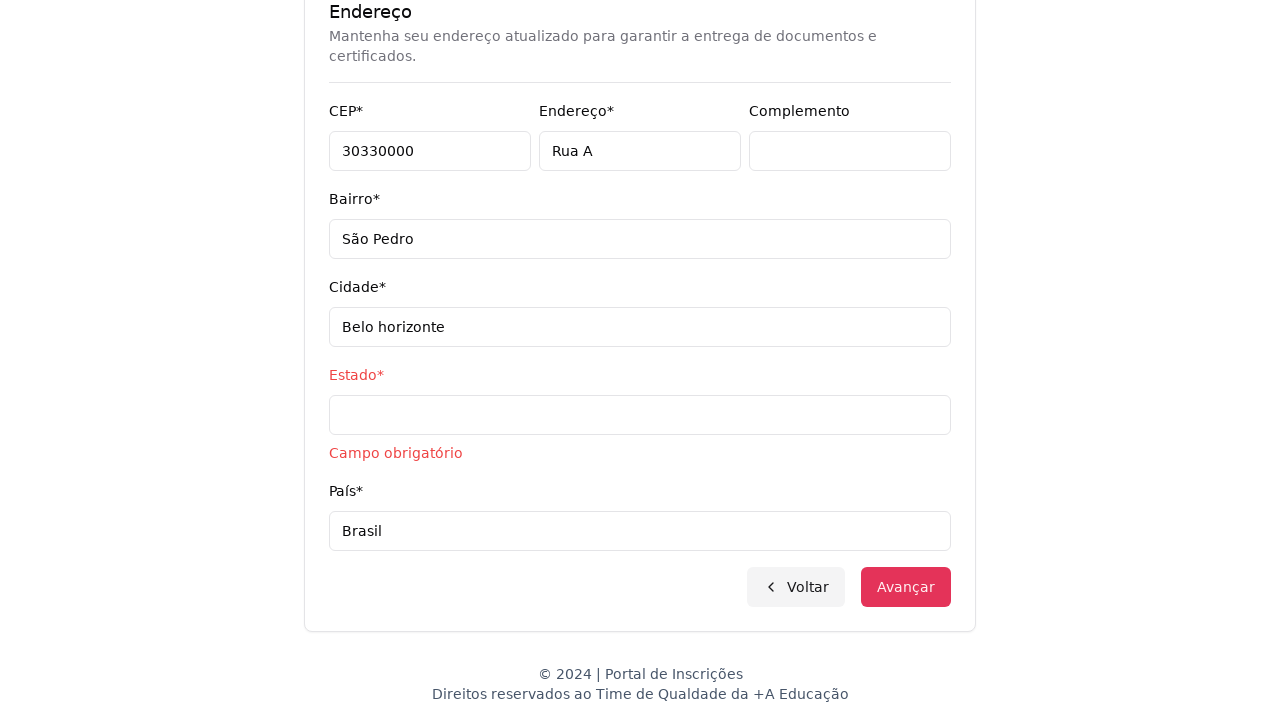

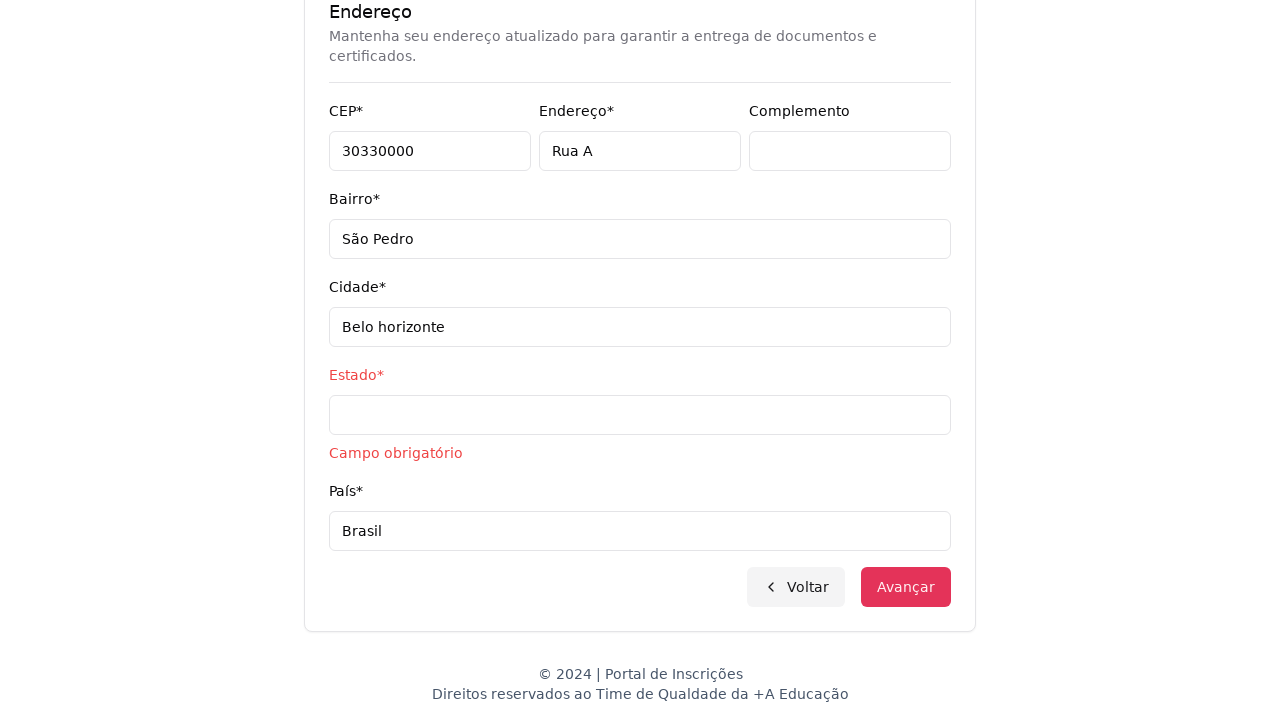